Tests filling the complete form, submitting, clicking No to go back, and verifying the form fields retain their values

Starting URL: https://kristinek.github.io/site/tasks/provide_feedback

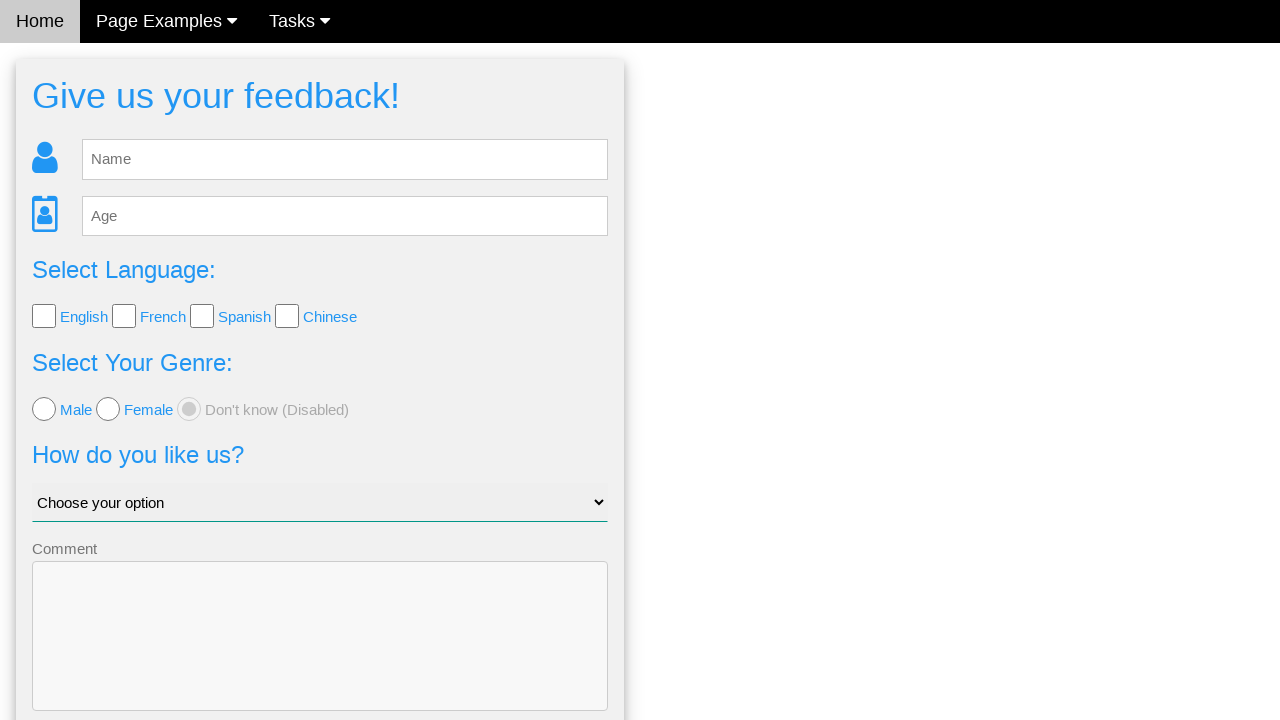

Filled name field with 'David' on input[name='name']
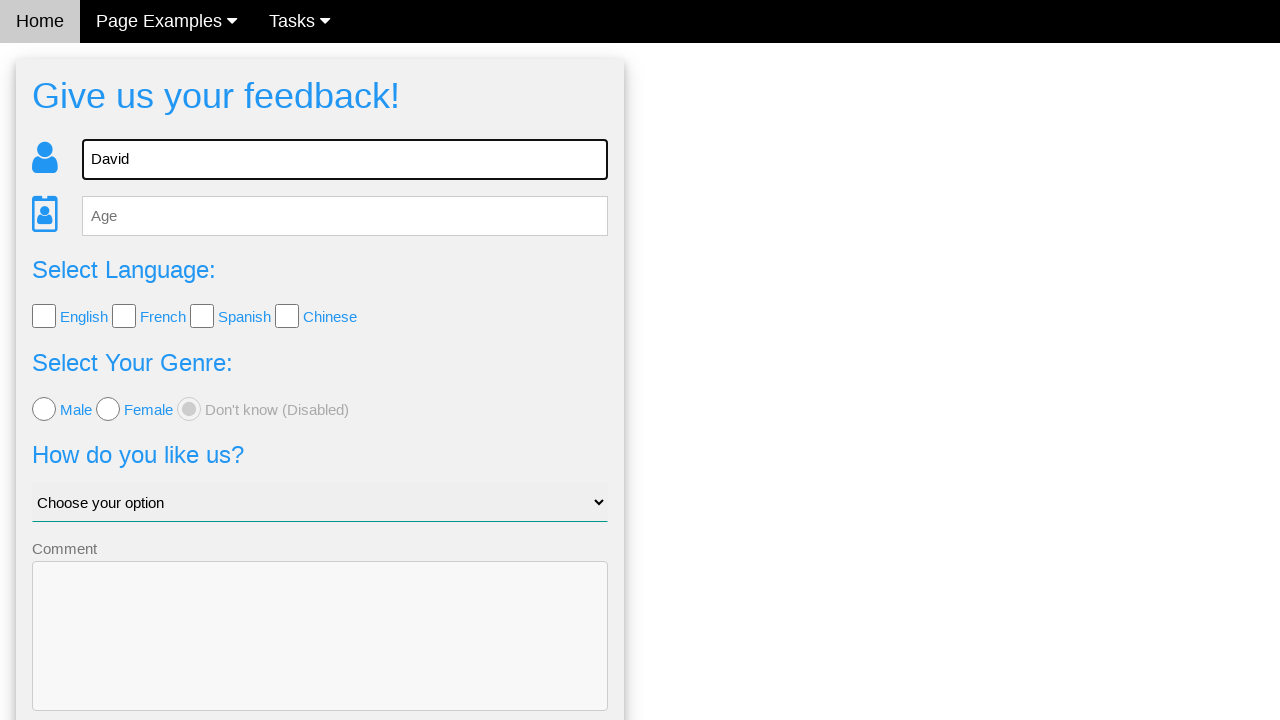

Filled age field with '29' on input[name='age']
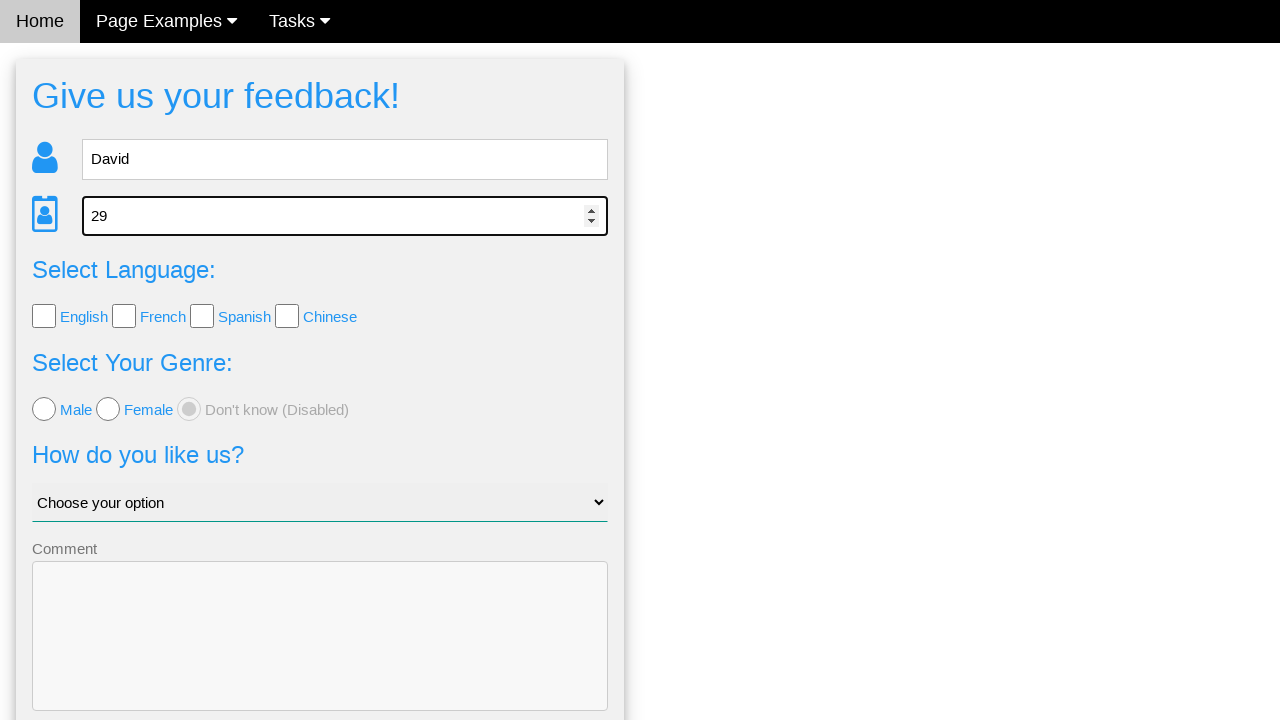

Selected French language checkbox at (124, 316) on input[type='checkbox'] >> nth=1
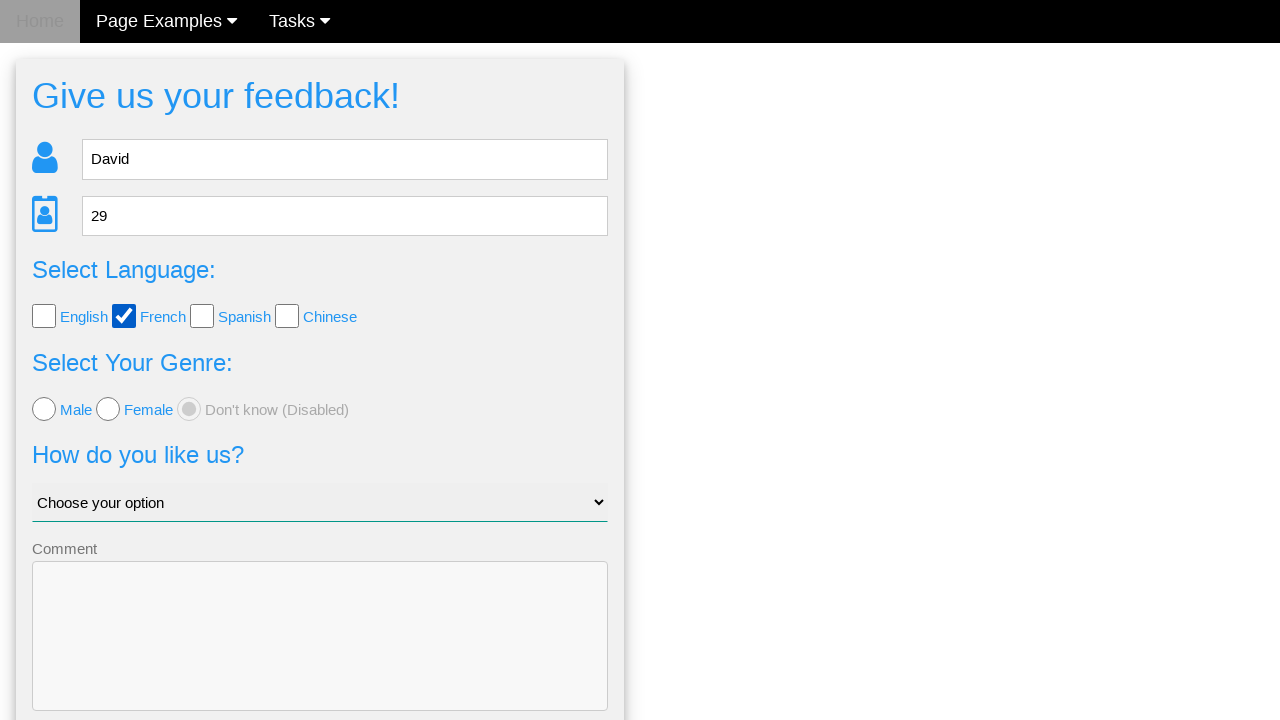

Selected male radio button at (44, 409) on input[type='radio'] >> nth=0
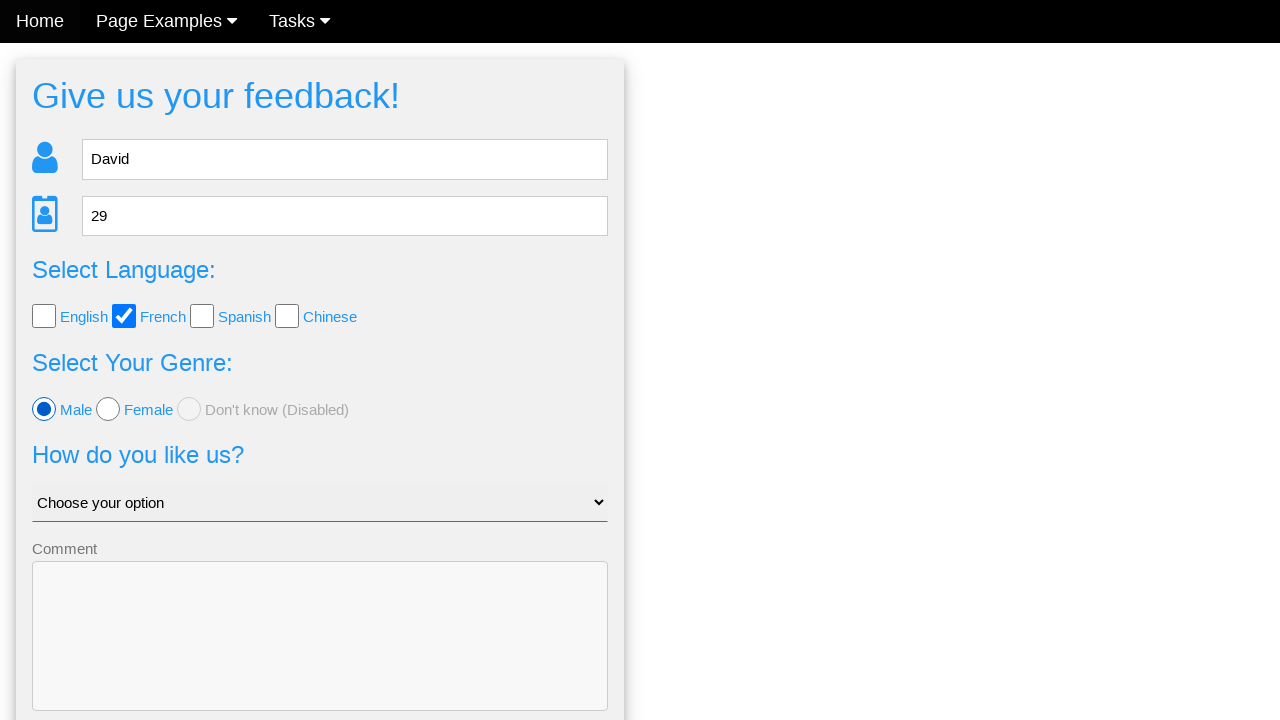

Selected 'Good' from dropdown on select
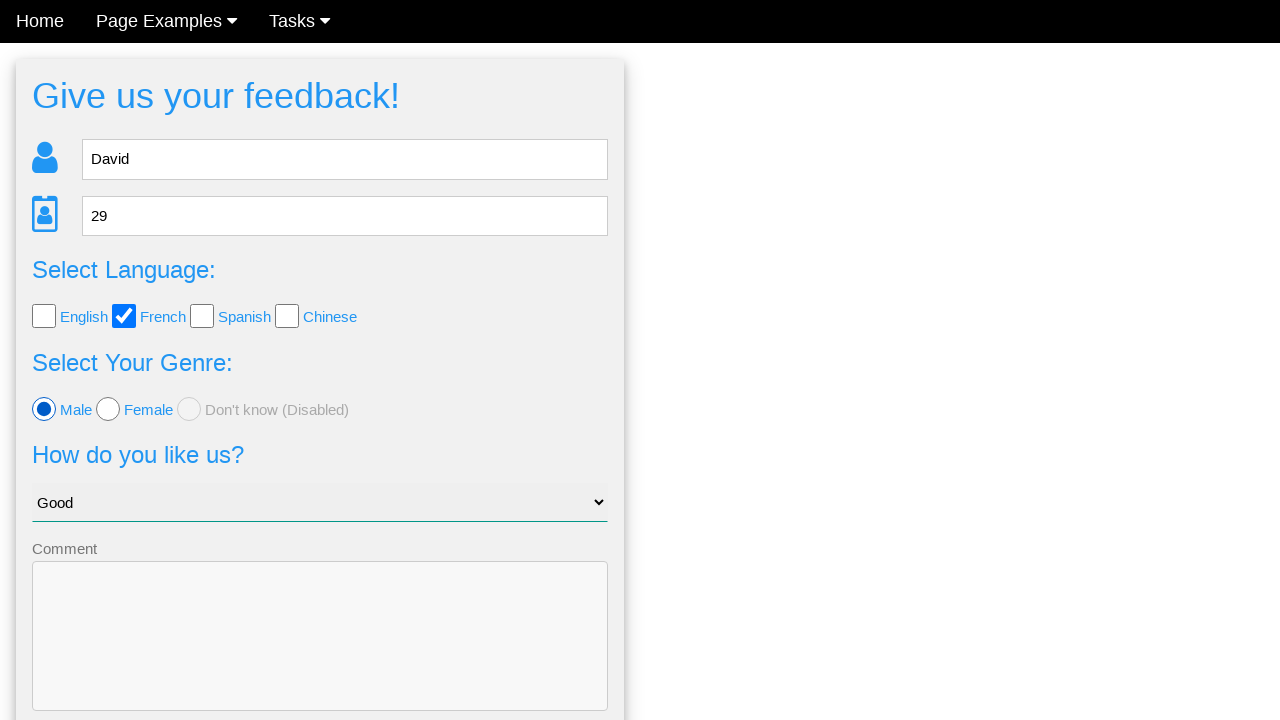

Entered comment 'Excellent!' on textarea
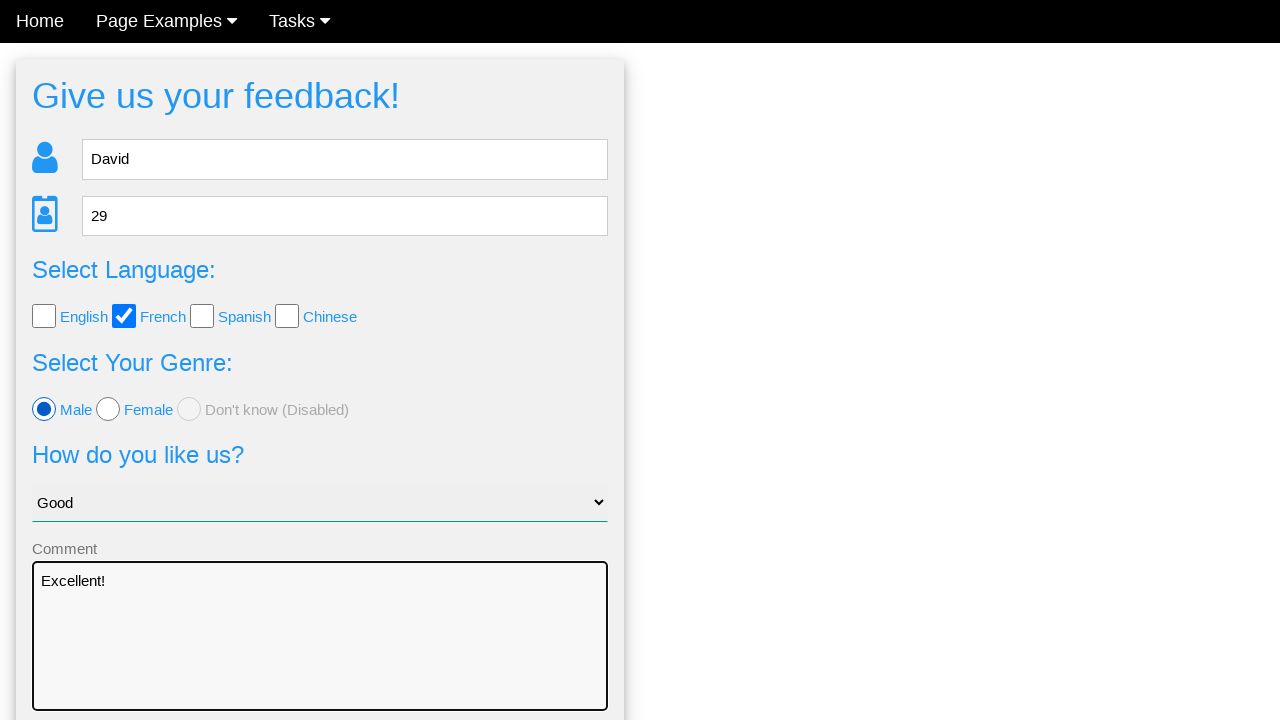

Clicked Send button to submit form at (320, 656) on button[type='submit']
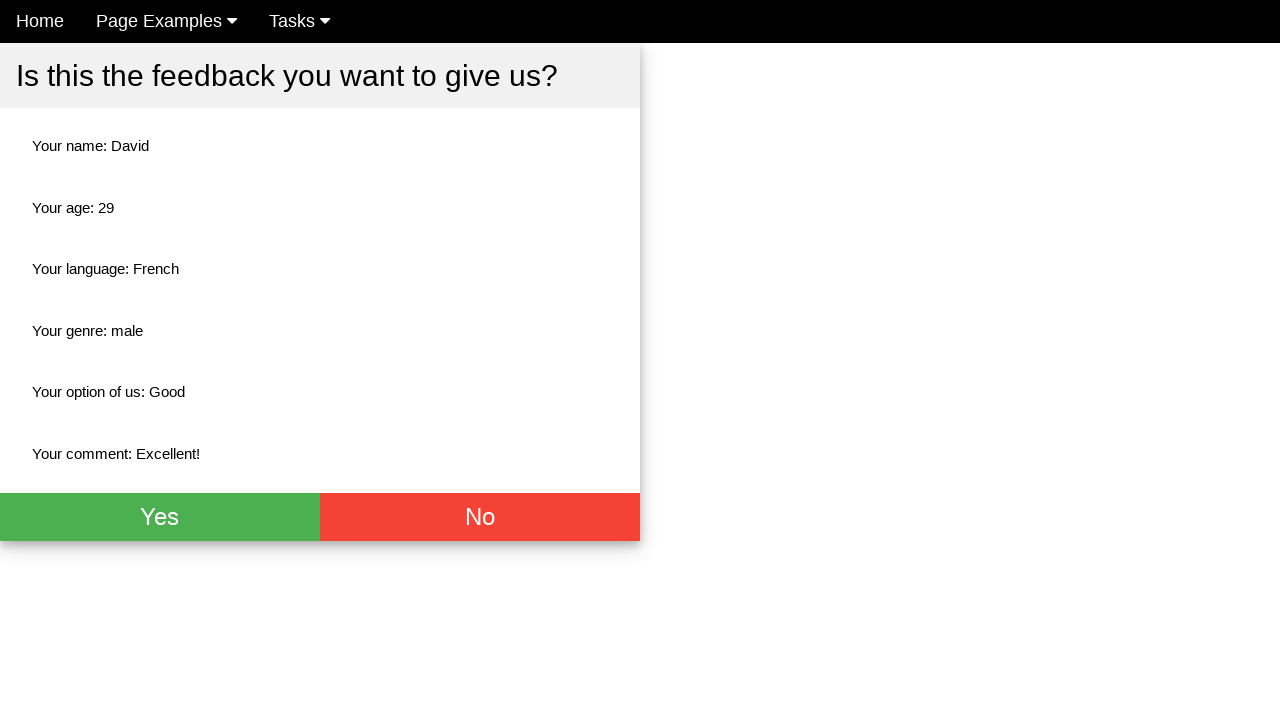

Confirmation dialog appeared
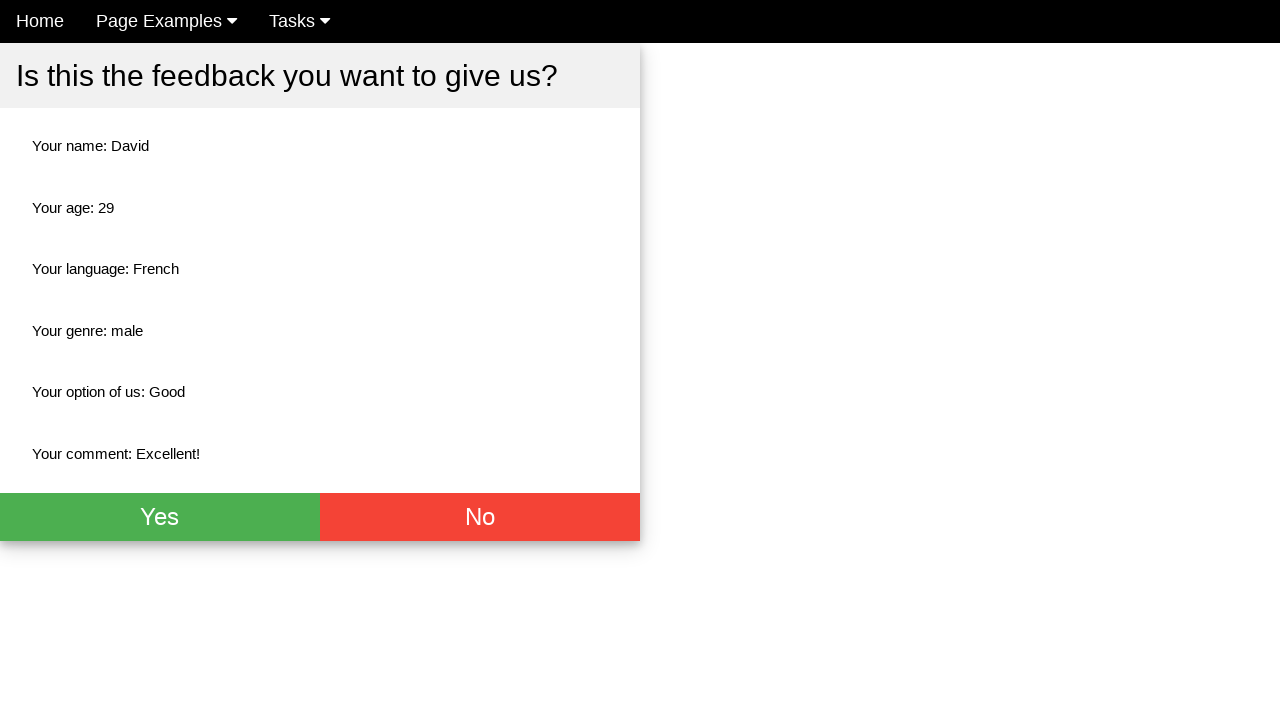

Clicked No button to return to form at (480, 517) on text=No
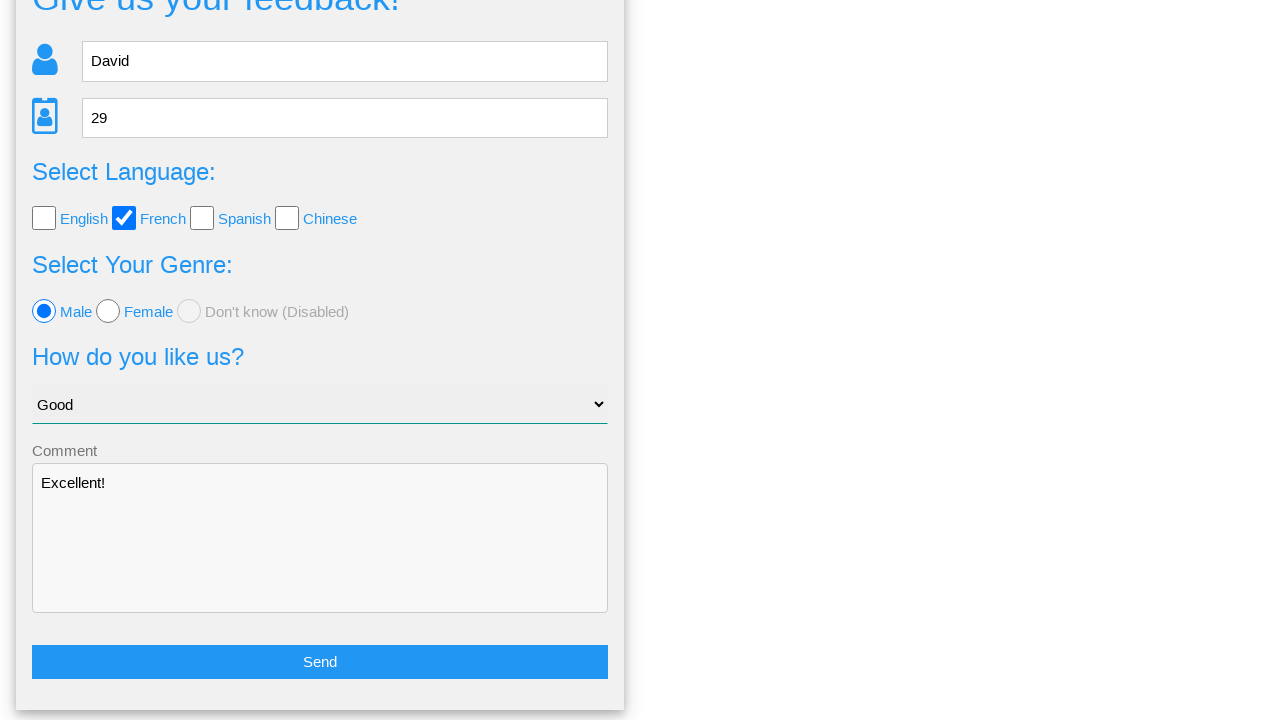

Form reappeared with previously entered values
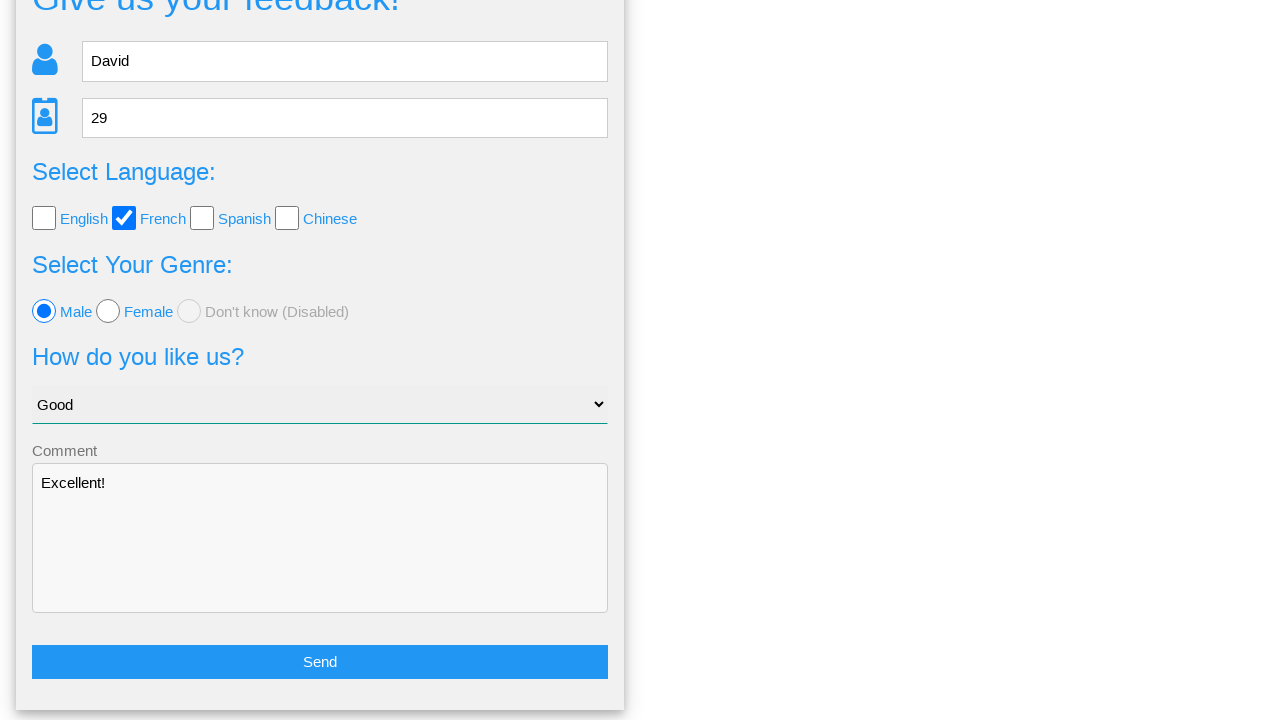

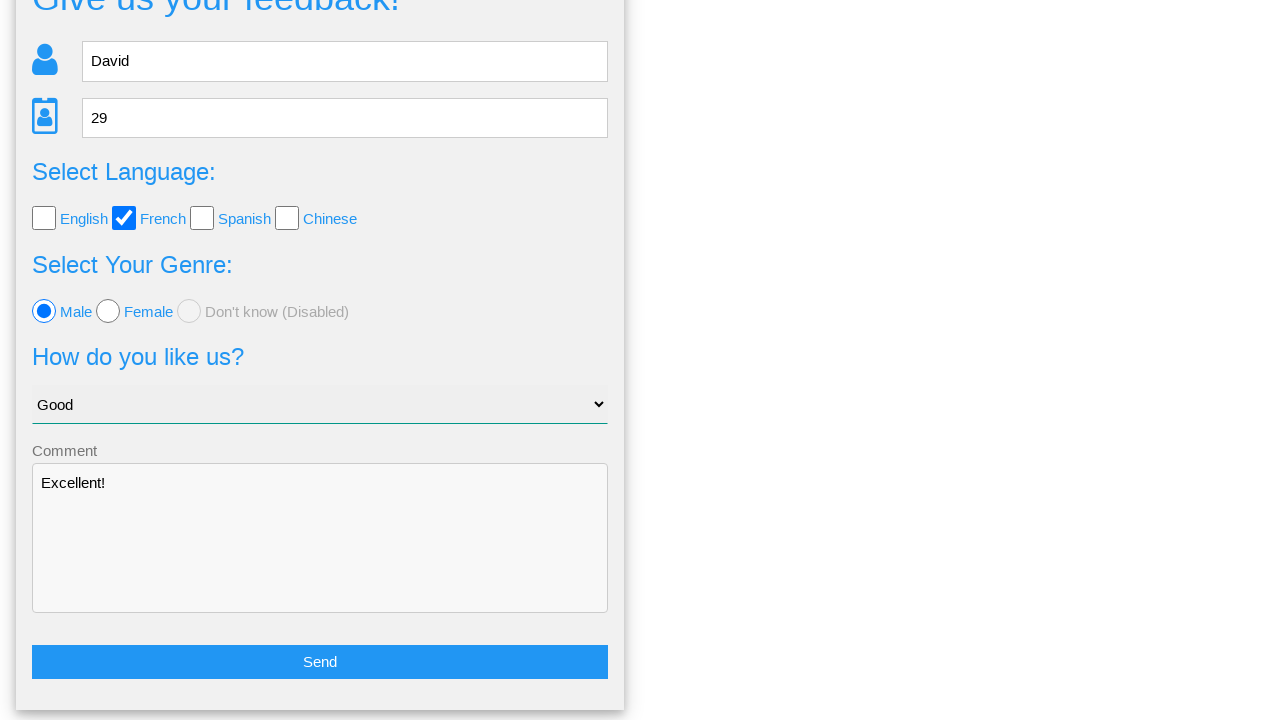